Tests flight booking flow by selecting origin and destination cities, calendar date, enabling senior citizen discount, adding passengers, selecting currency, and searching for flights

Starting URL: https://rahulshettyacademy.com/dropdownsPractise/

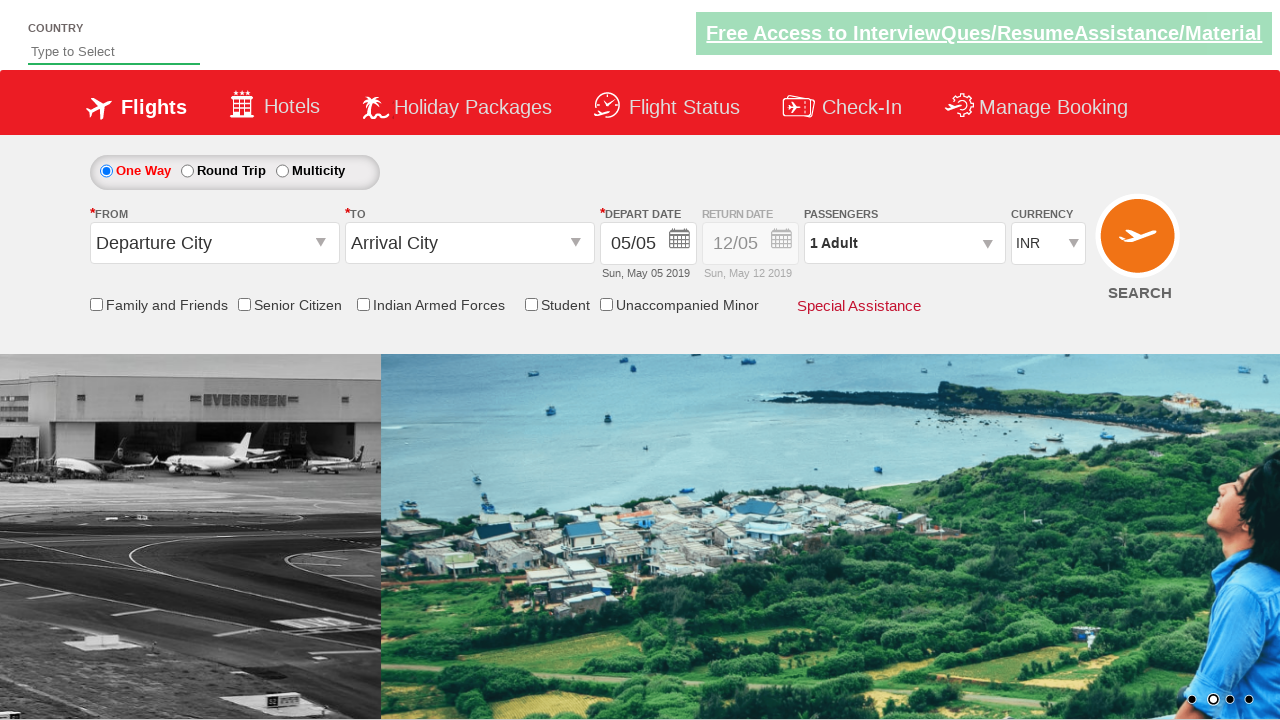

Clicked on origin station dropdown at (214, 243) on #ctl00_mainContent_ddl_originStation1_CTXT
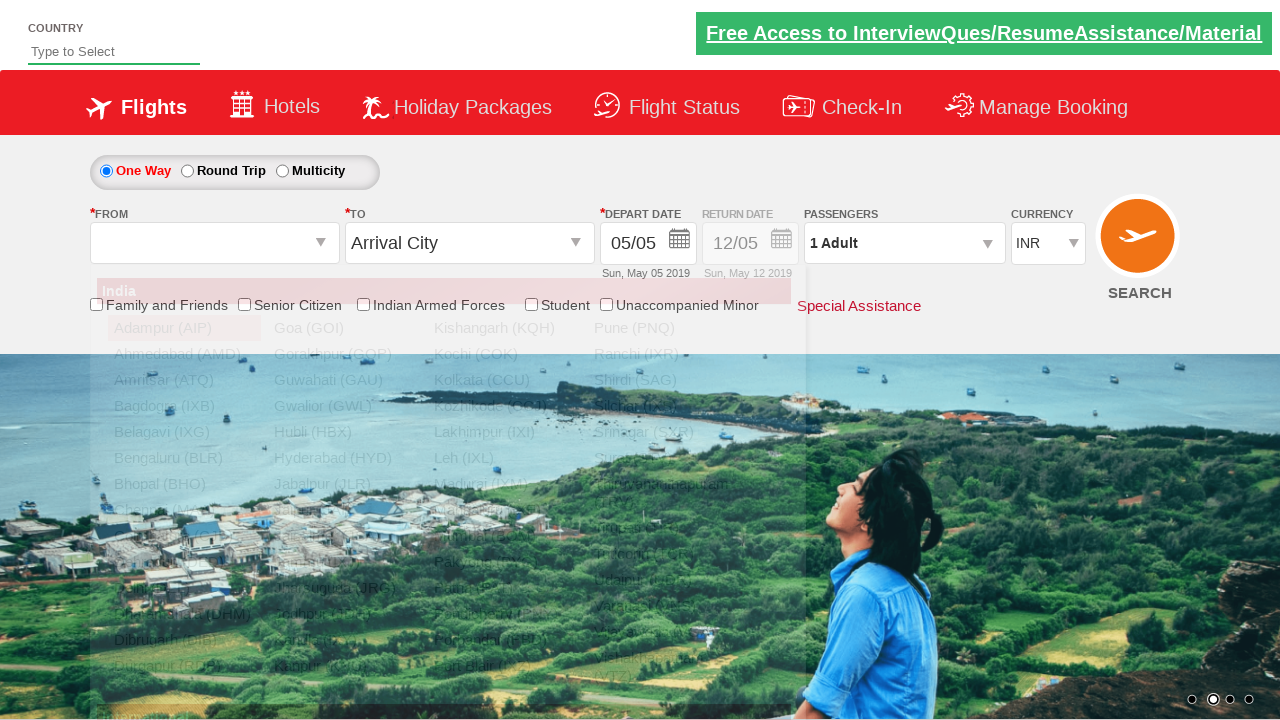

Selected Chennai (MAA) as origin city at (184, 510) on a[value='MAA']
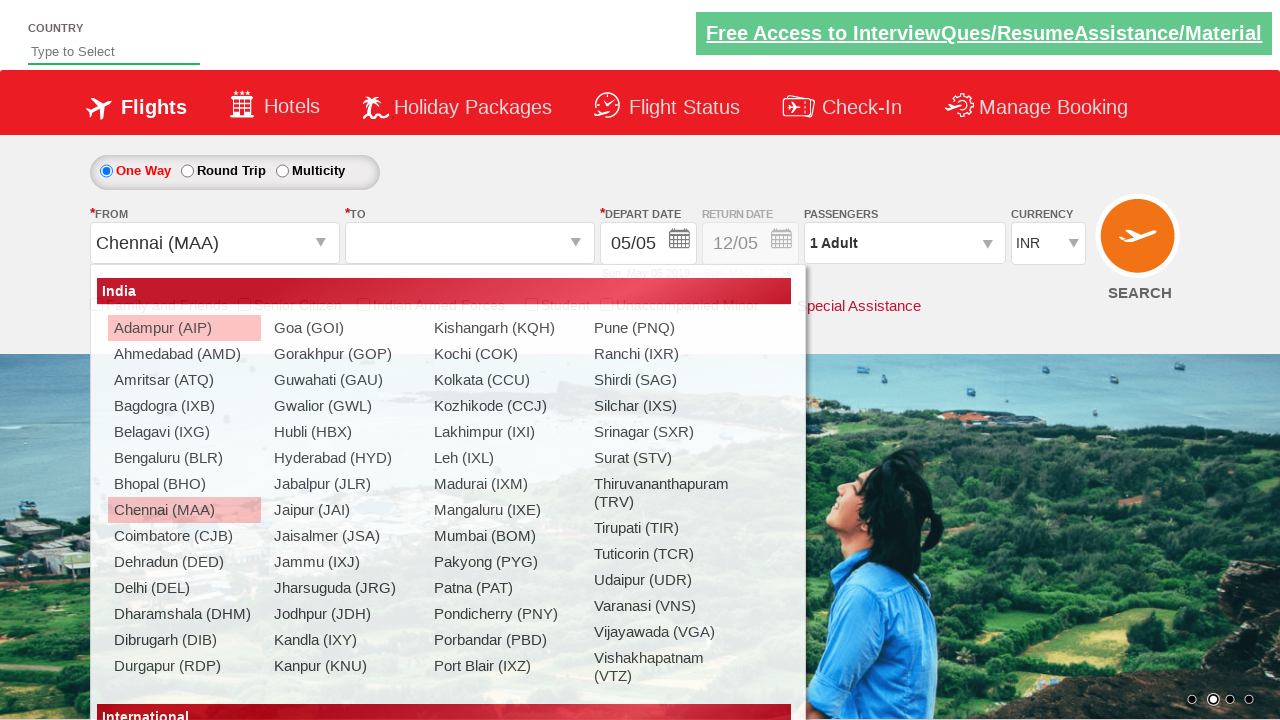

Selected Bangalore (BLR) as destination city at (439, 458) on div#glsctl00_mainContent_ddl_destinationStation1_CTNR a[value='BLR']
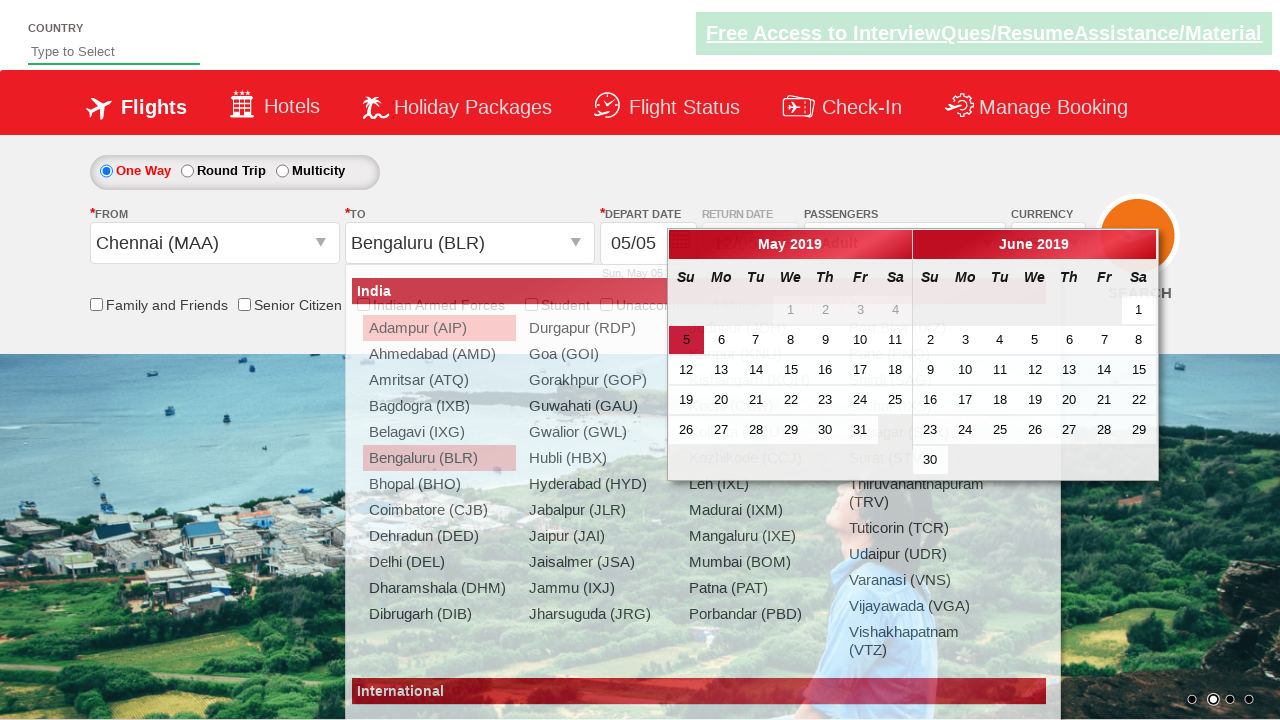

Selected active date from calendar at (686, 340) on .ui-state-default.ui-state-active
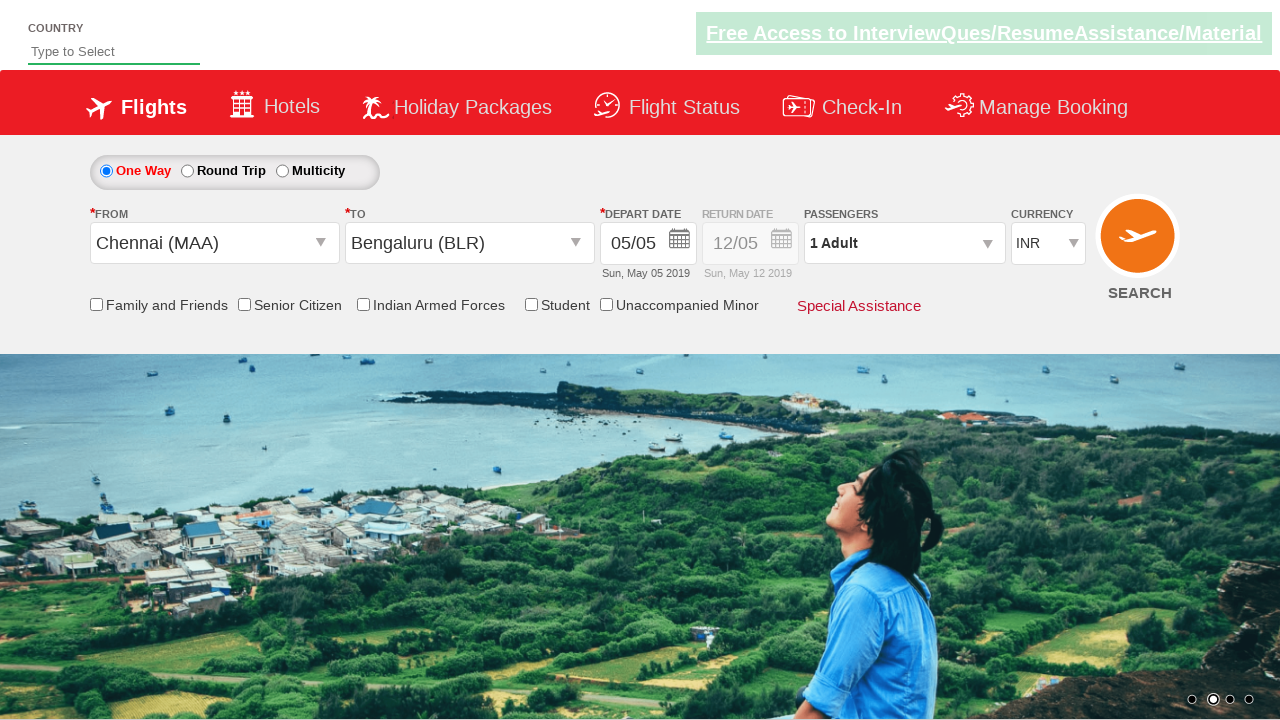

Enabled Senior Citizen discount checkbox at (244, 304) on input[name*='SeniorCitizenDiscount']
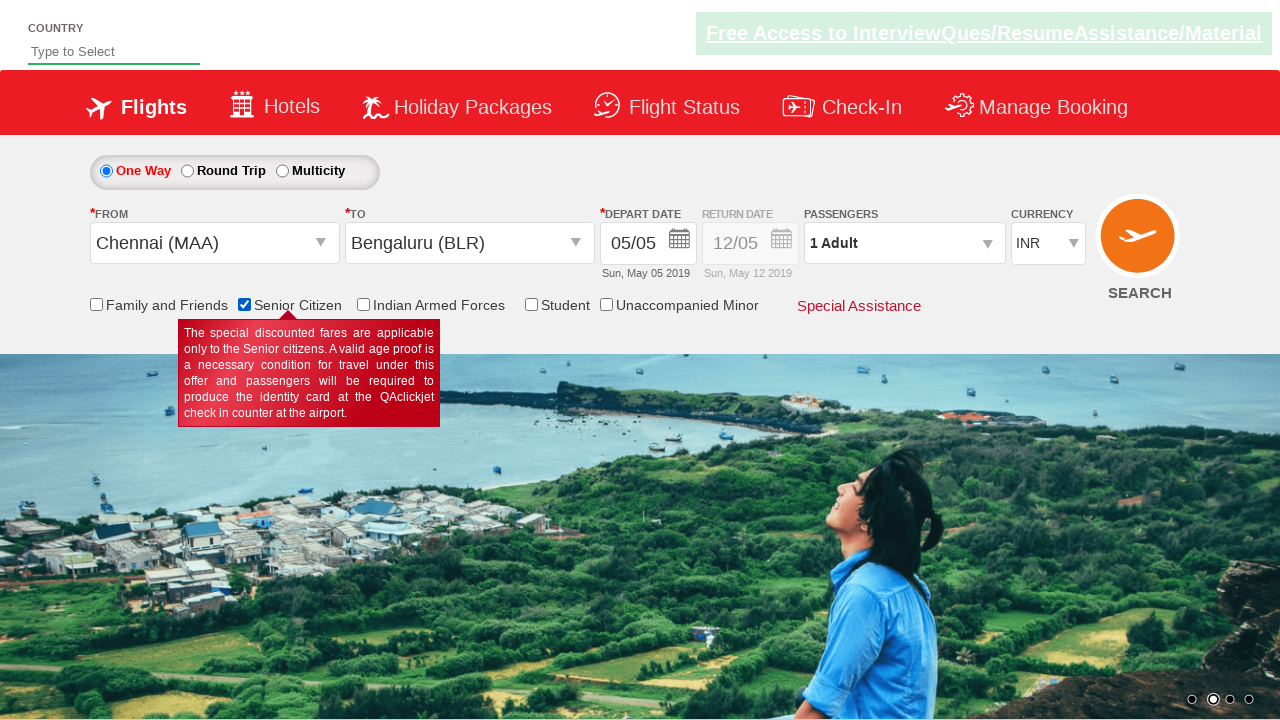

Clicked on passenger info dropdown at (904, 243) on #divpaxinfo
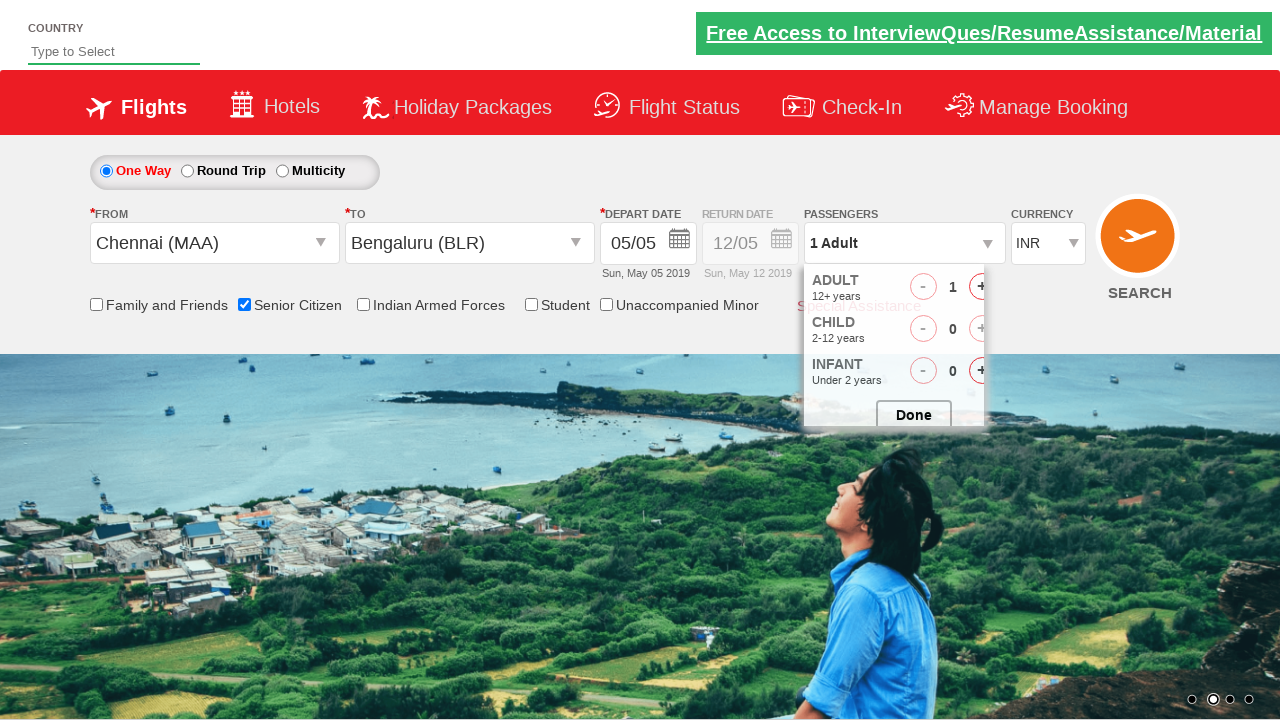

Added adult passenger 1 at (982, 288) on #hrefIncAdt
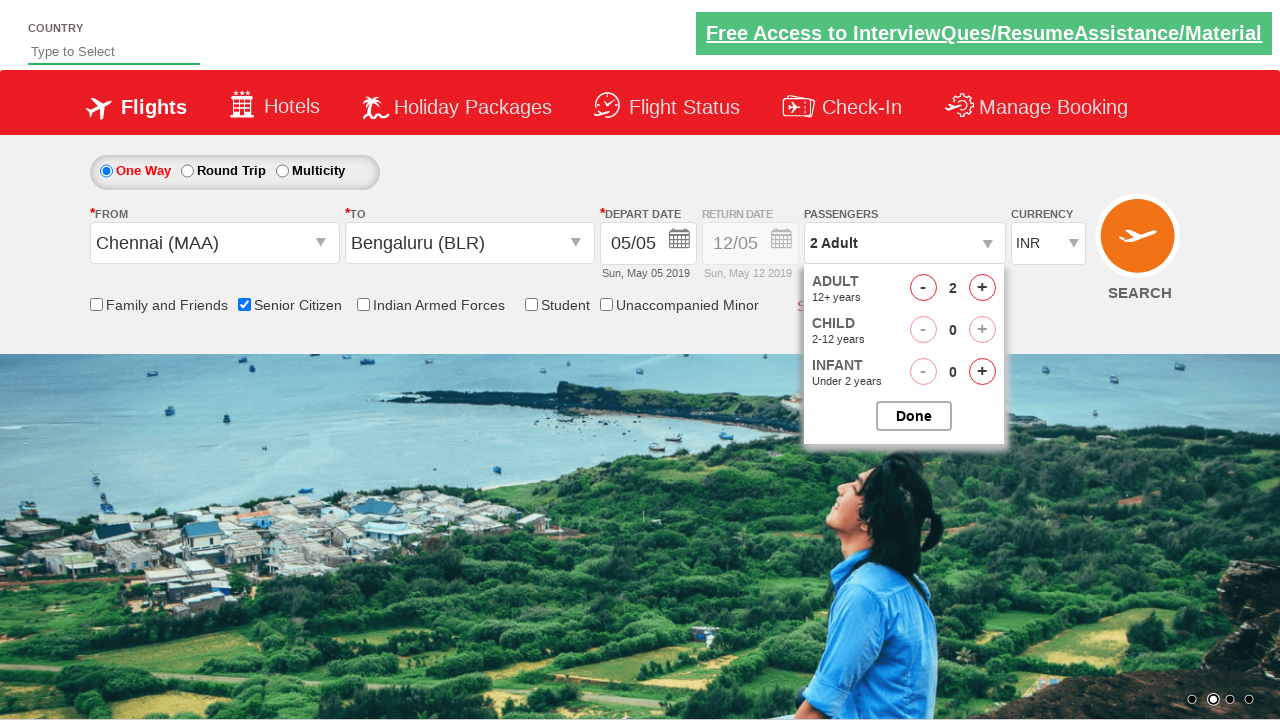

Added adult passenger 2 at (982, 288) on #hrefIncAdt
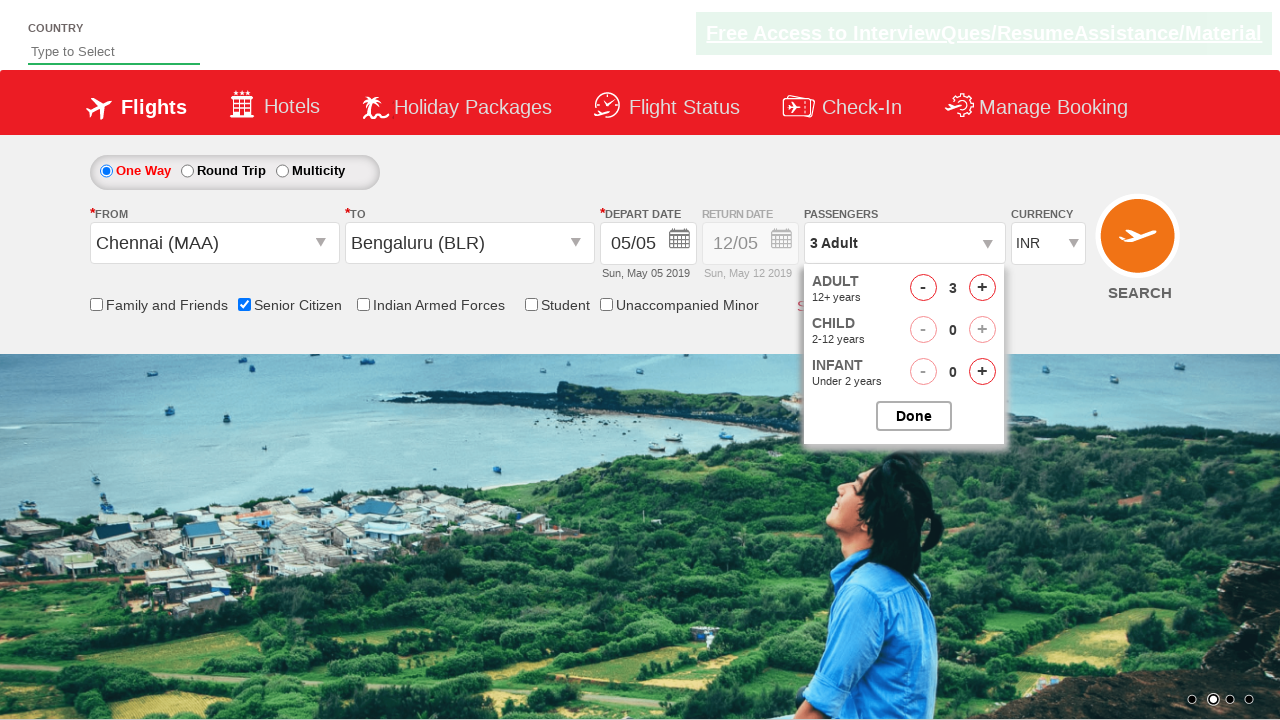

Added adult passenger 3 at (982, 288) on #hrefIncAdt
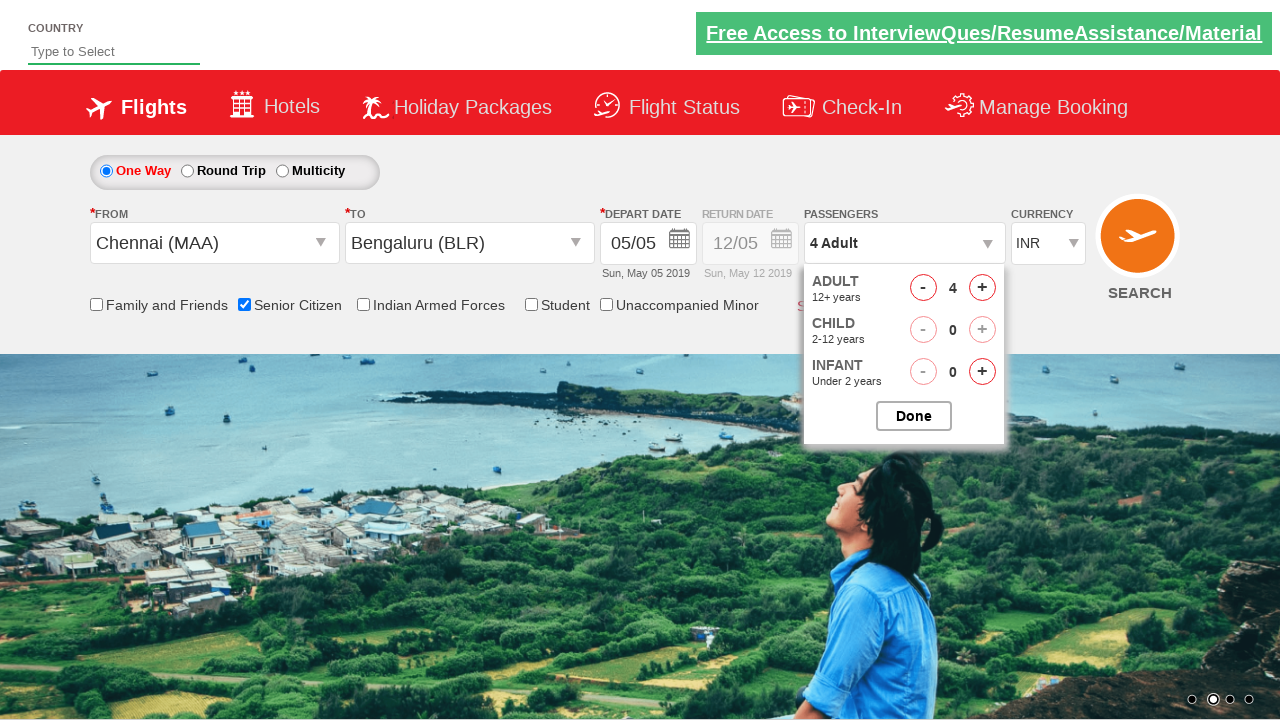

Closed passenger selection panel at (914, 416) on #btnclosepaxoption
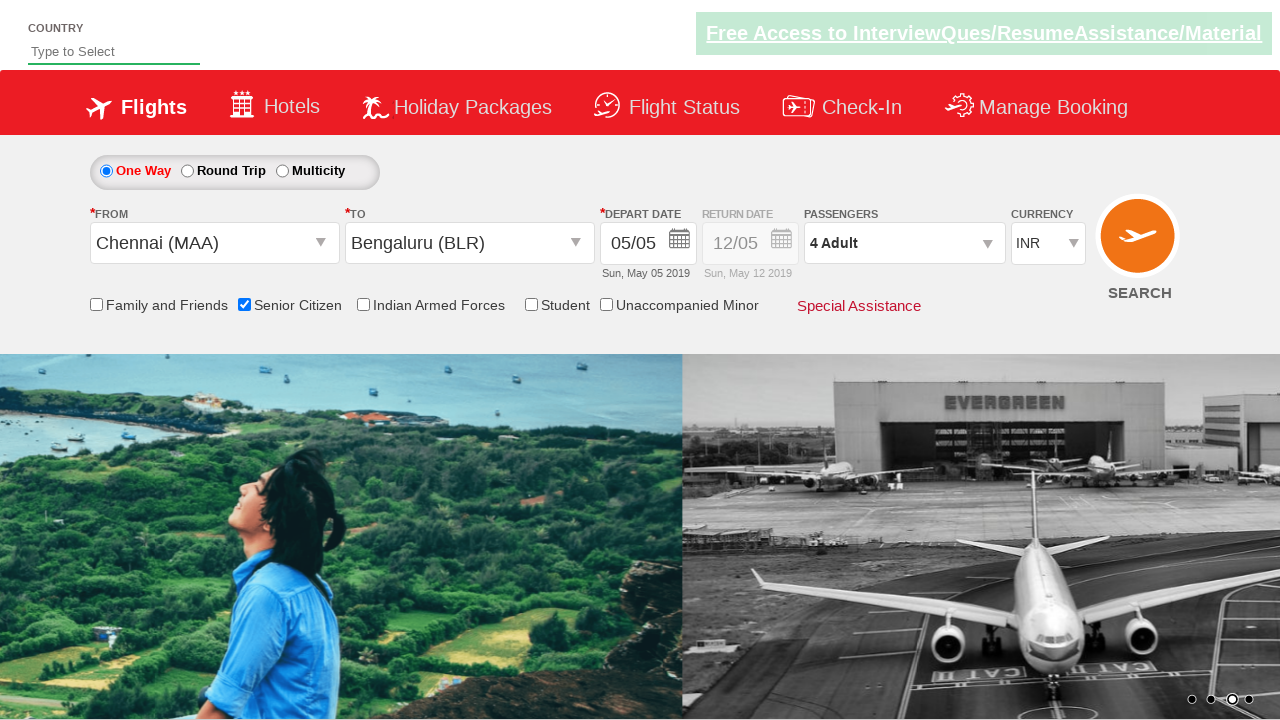

Selected alternate currency from dropdown on #ctl00_mainContent_DropDownListCurrency
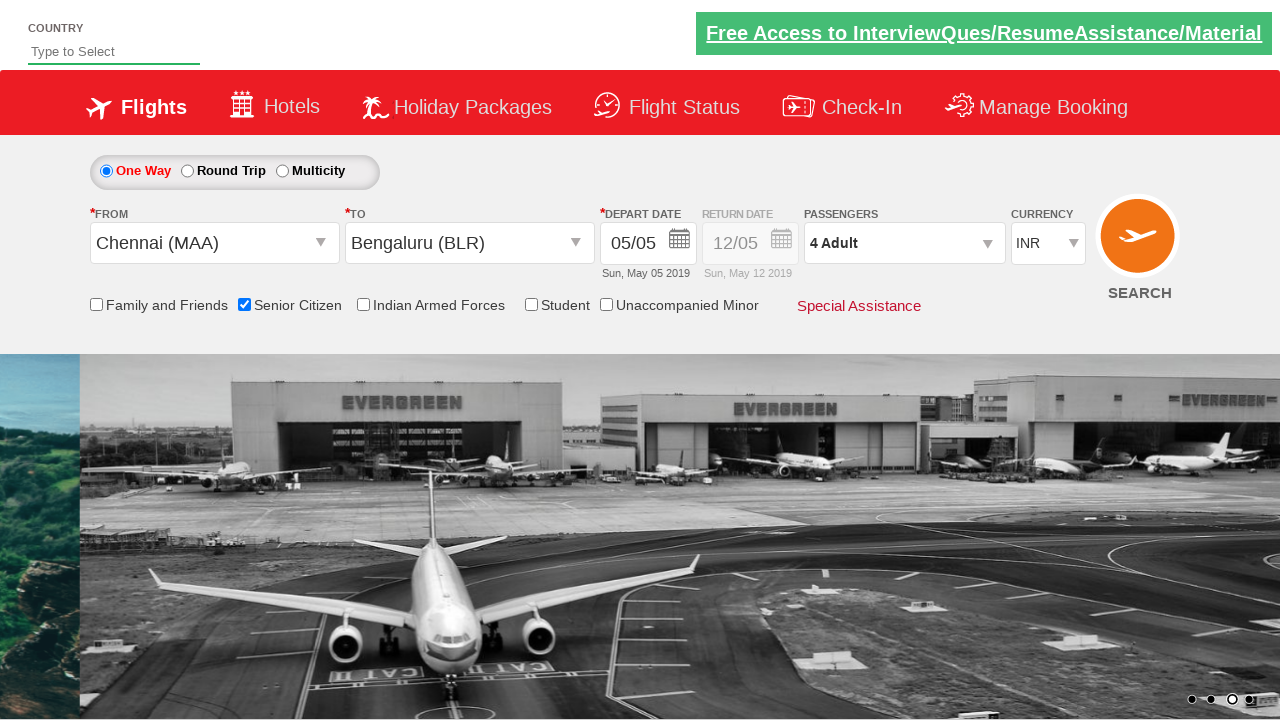

Clicked search flights button to initiate flight search at (1140, 245) on #ctl00_mainContent_btn_FindFlights
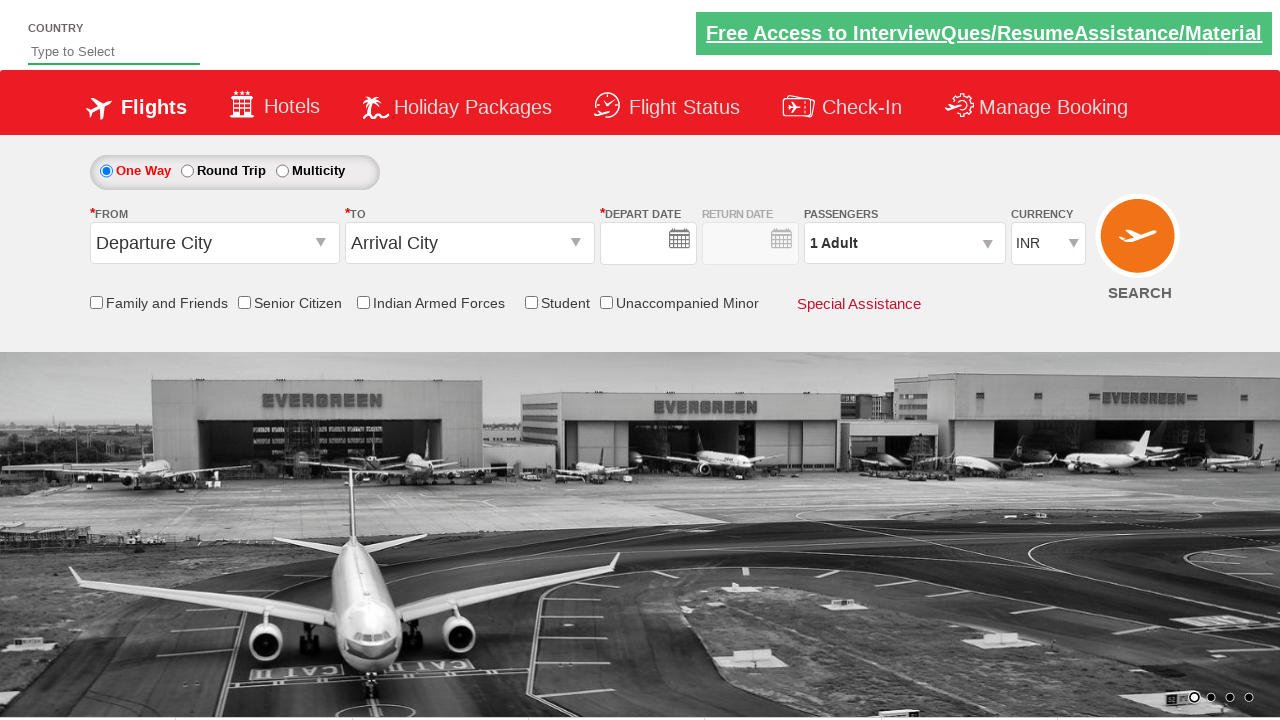

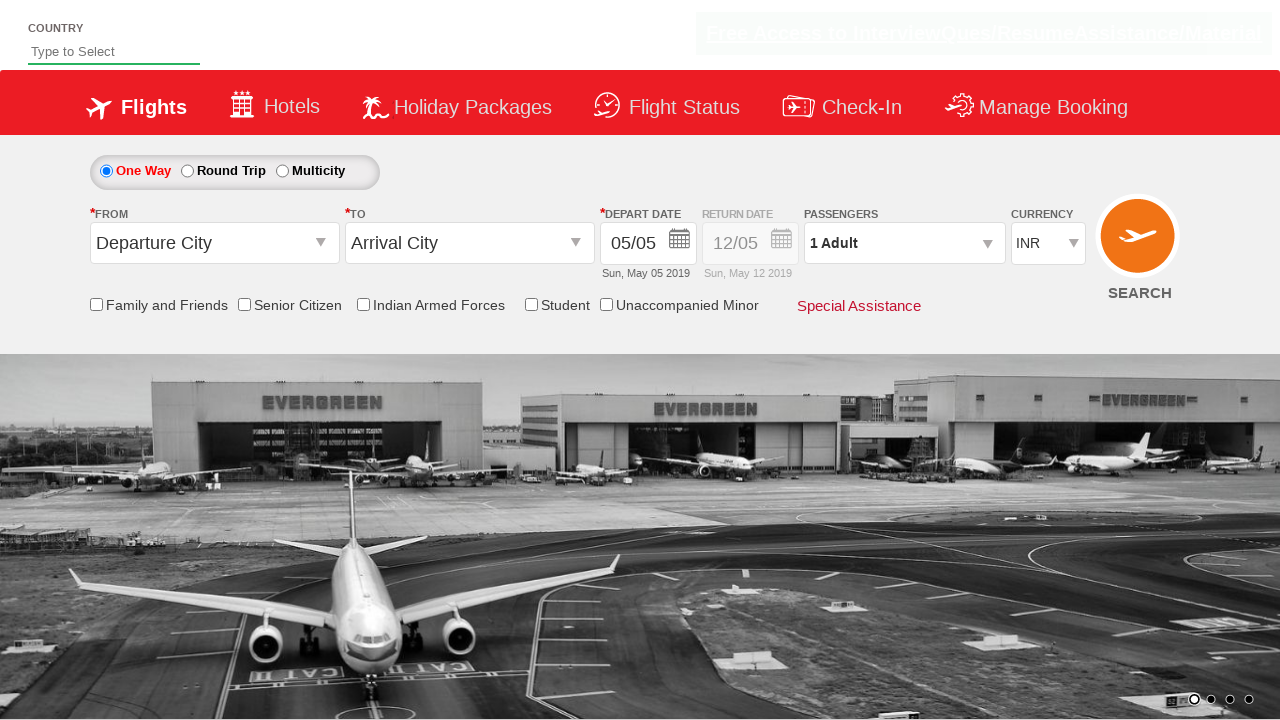